Tests the virtual trebuchet simulator by adjusting playback speed, entering trebuchet parameters (short arm length, weight mass, release angle), running the simulation, and verifying results are displayed.

Starting URL: https://virtualtrebuchet.com/

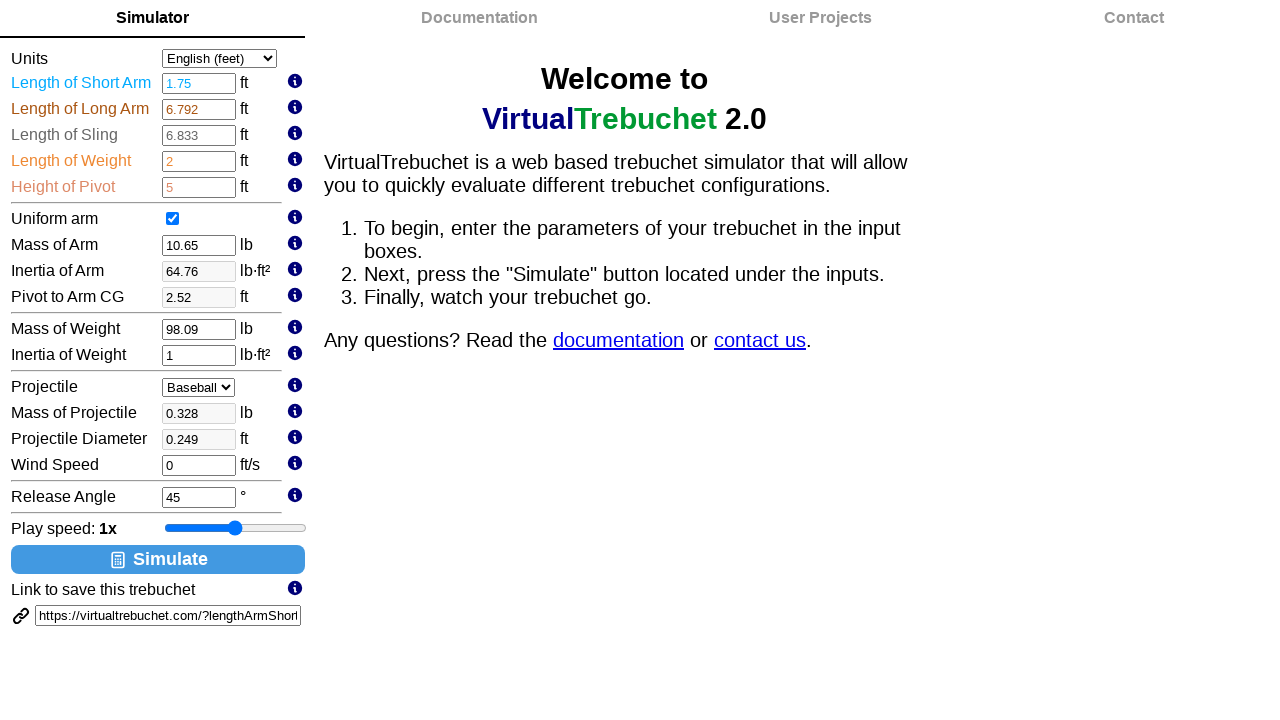

Waited for page body to fully load
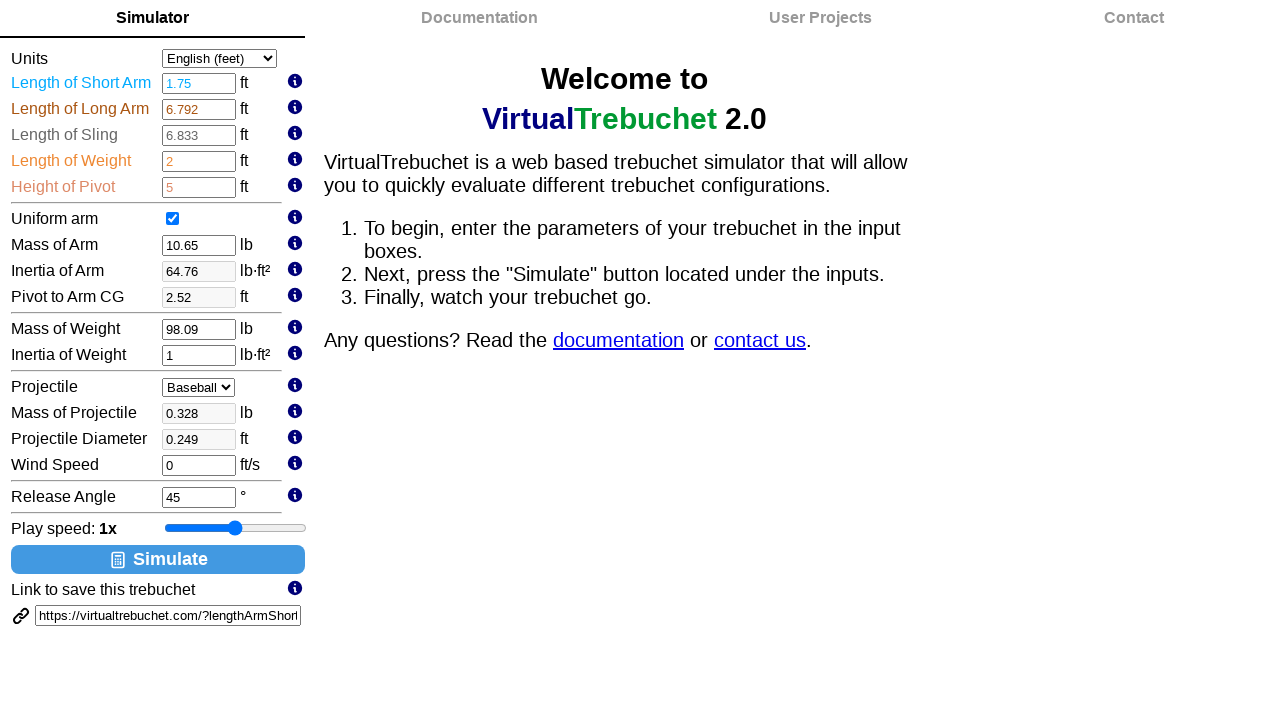

Located playback speed control element
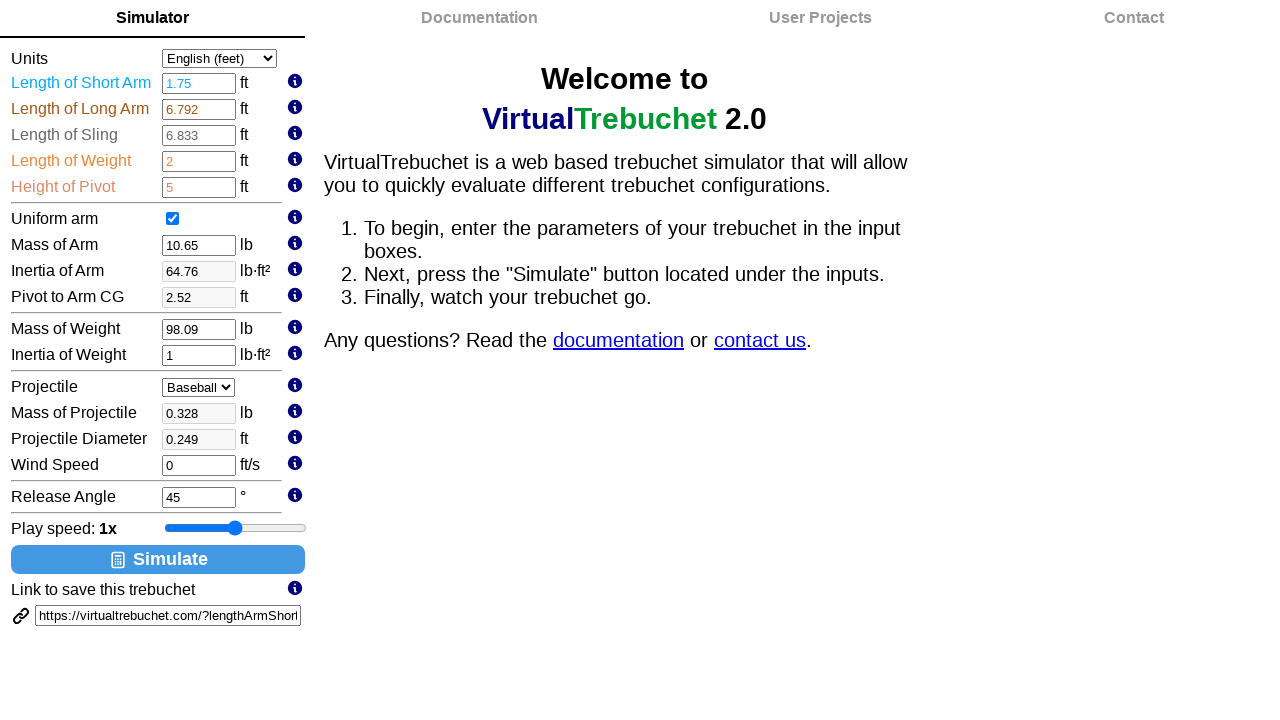

Increased playback speed by pressing ArrowRight on #playSpeed
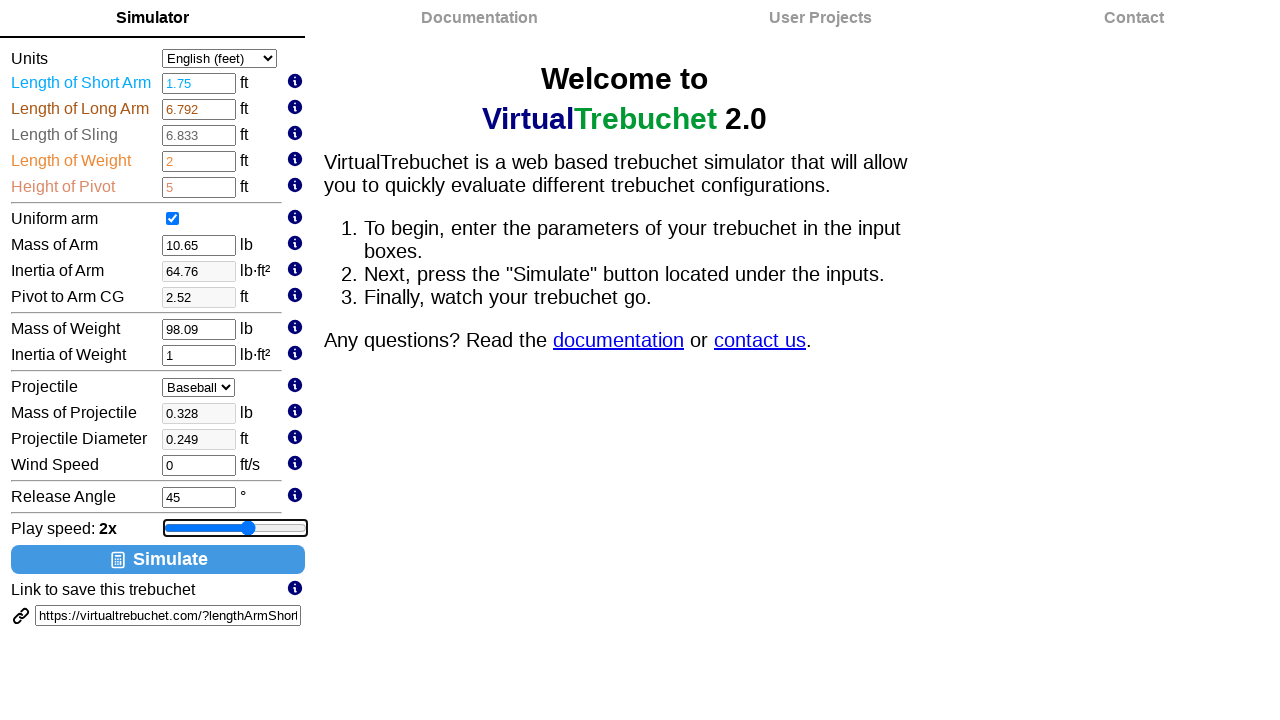

Increased playback speed by pressing ArrowRight on #playSpeed
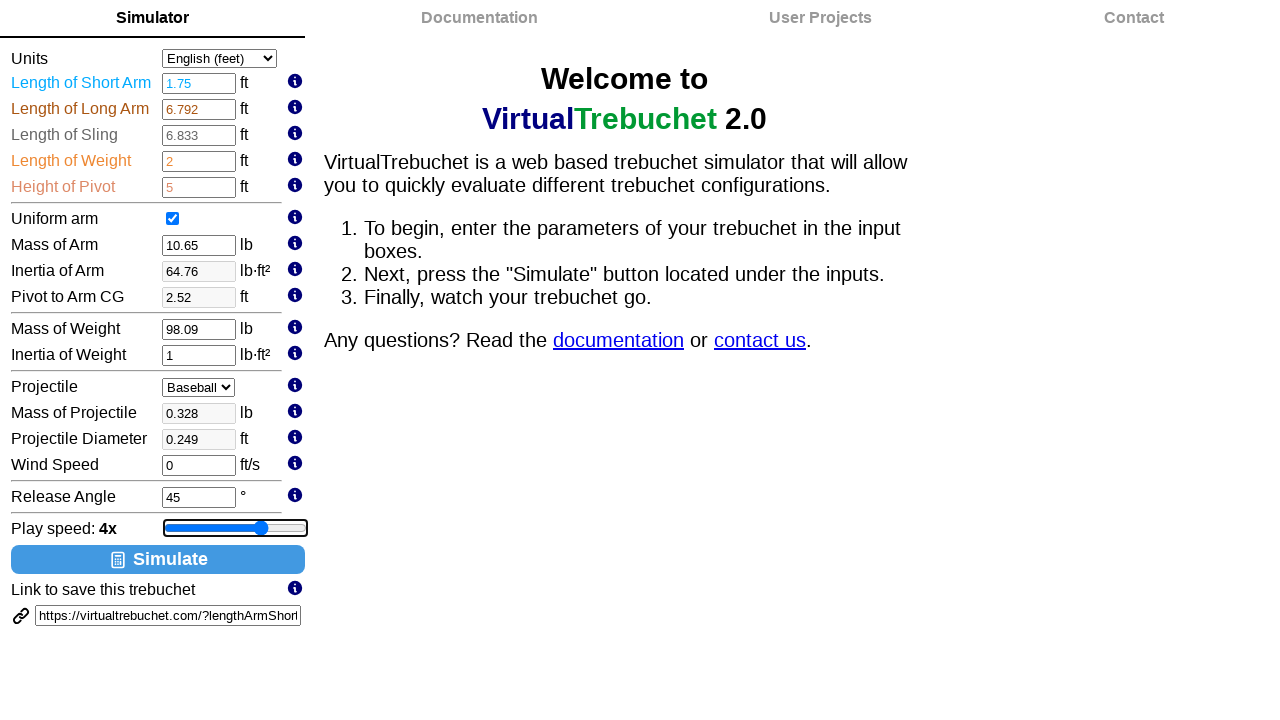

Increased playback speed by pressing ArrowRight on #playSpeed
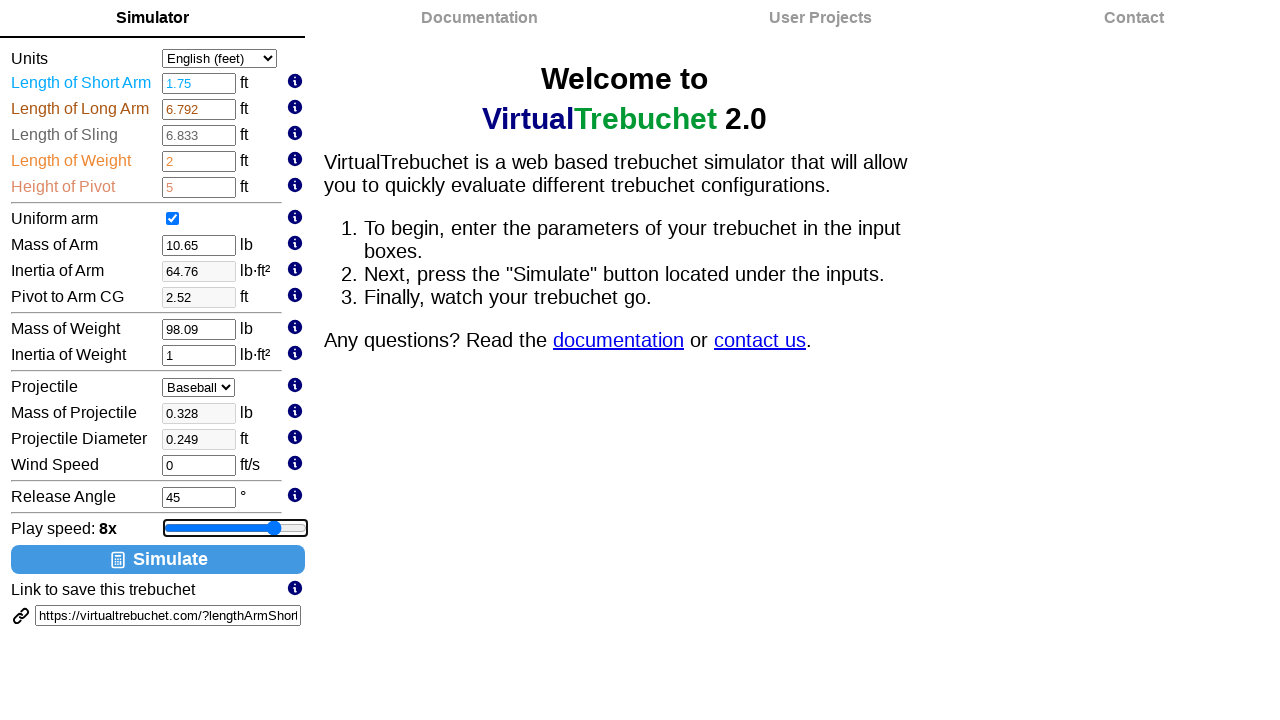

Increased playback speed by pressing ArrowRight on #playSpeed
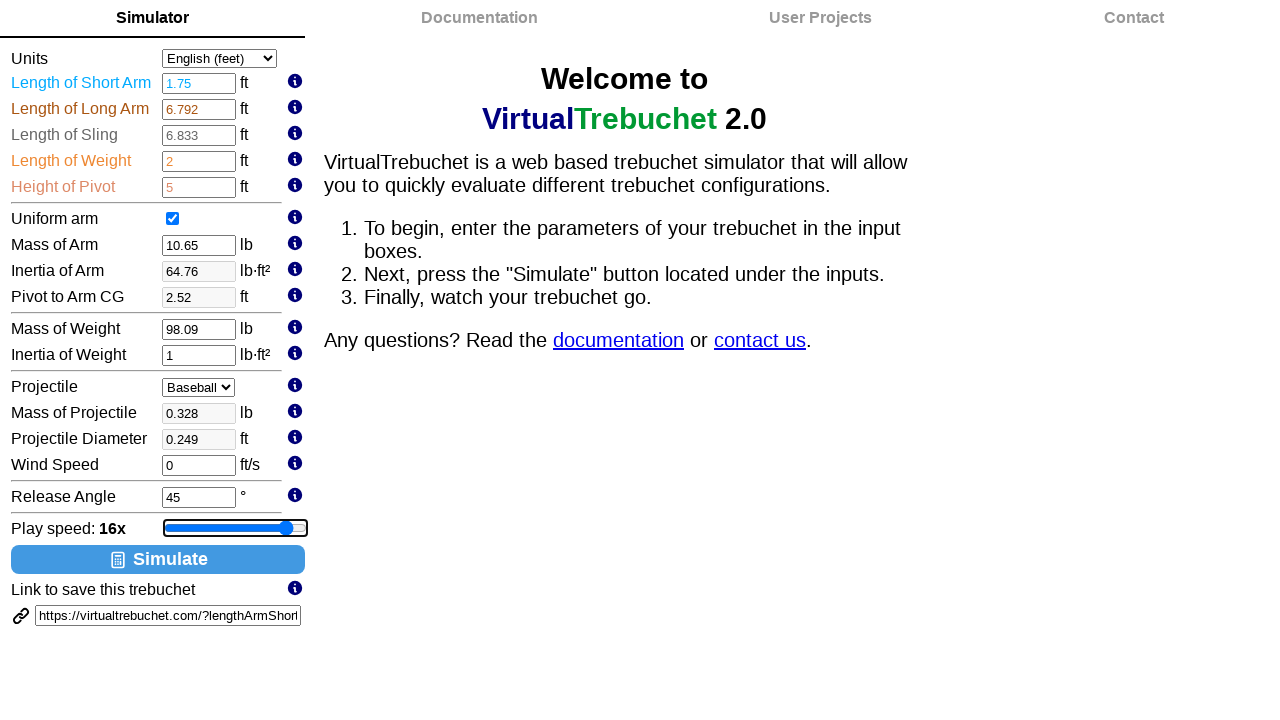

Increased playback speed by pressing ArrowRight on #playSpeed
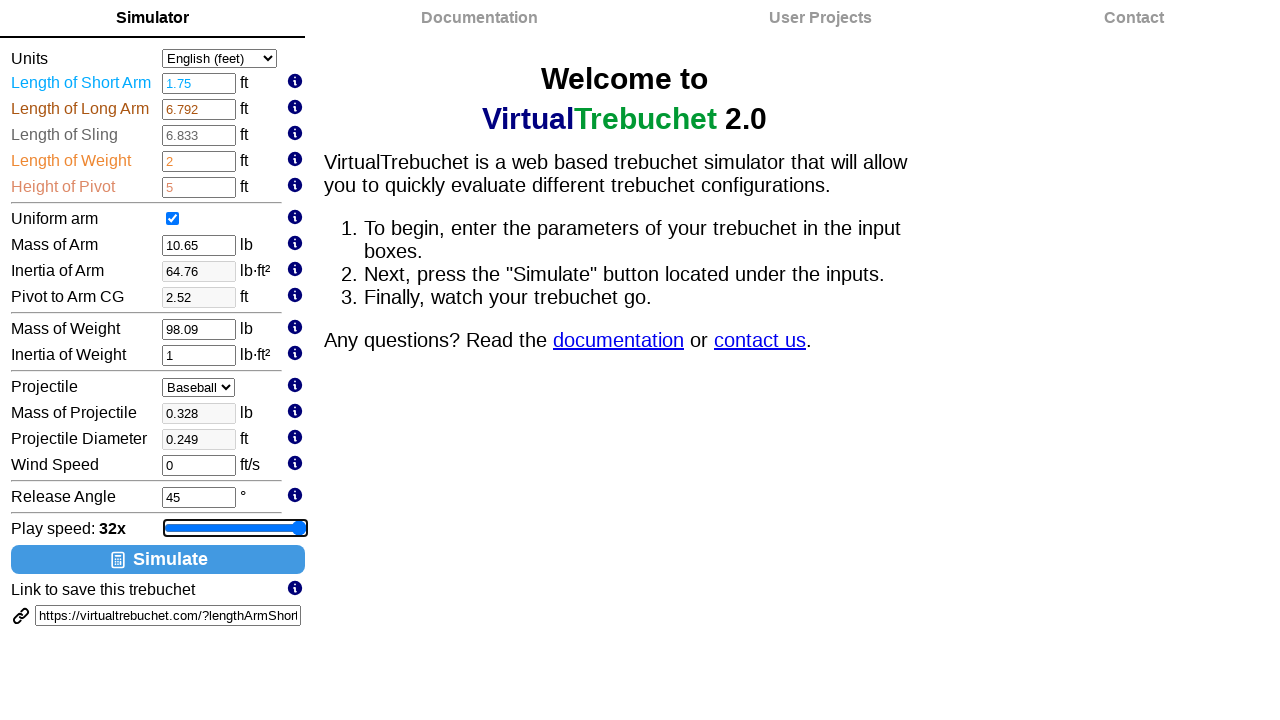

Waited for simulate button to be clickable
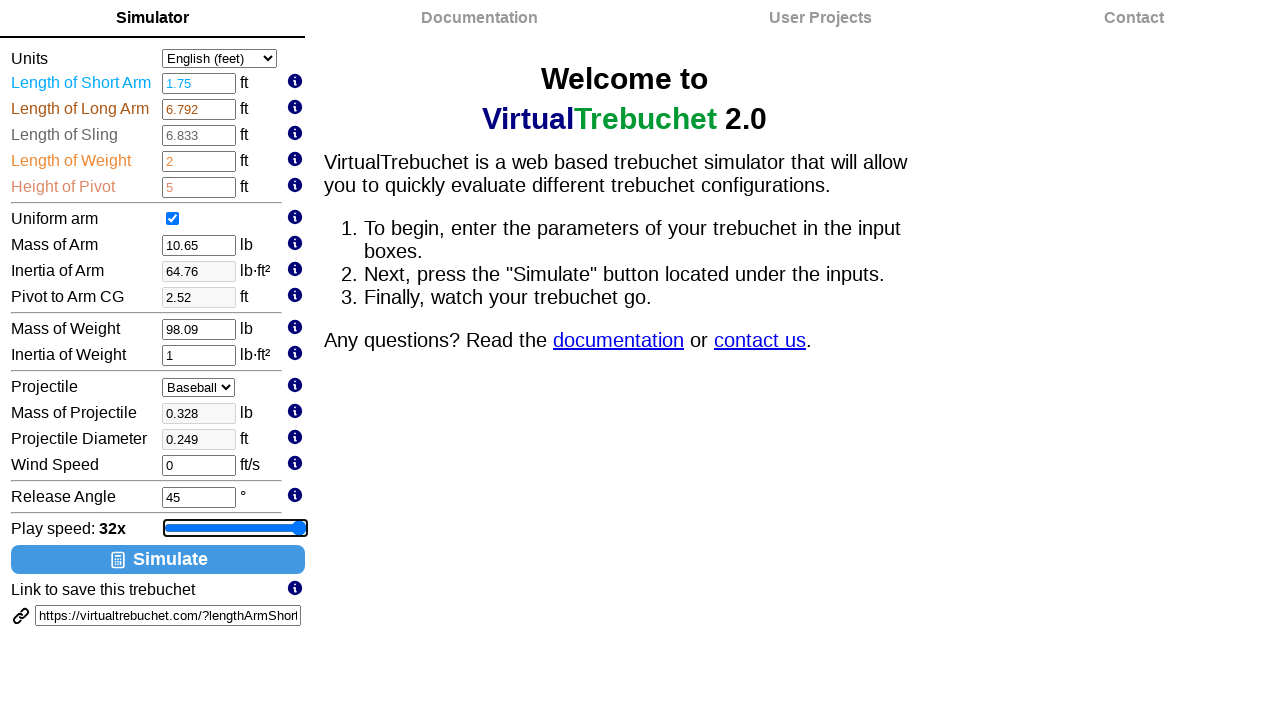

Entered short arm length parameter: 4.5 on #lengthArmShort
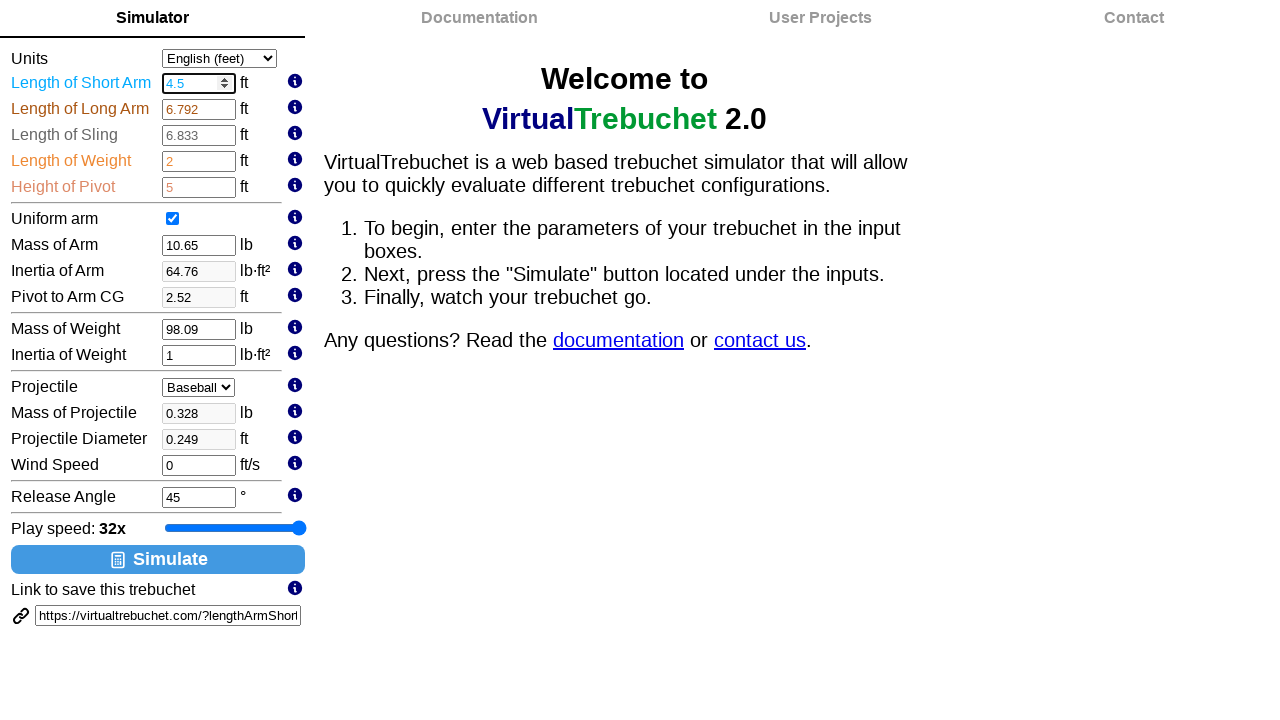

Entered weight mass parameter: 500 on #massWeight
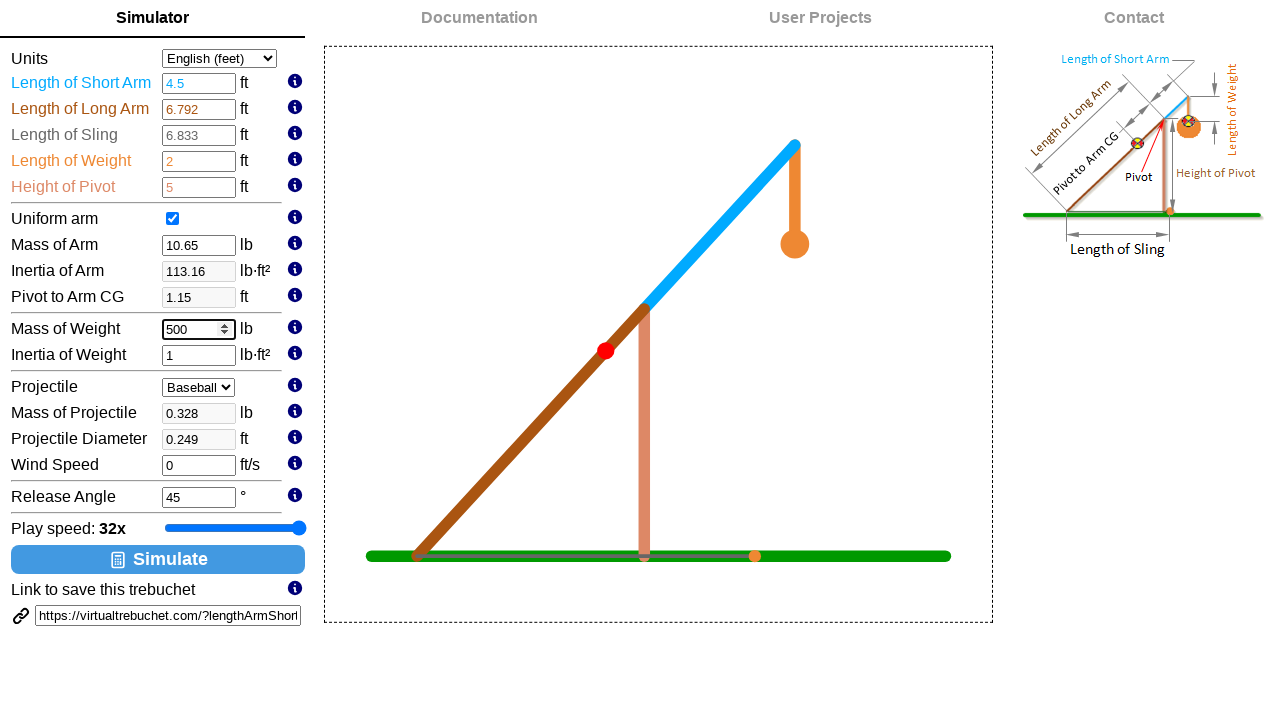

Entered release angle parameter: 45 degrees on #releaseAngle
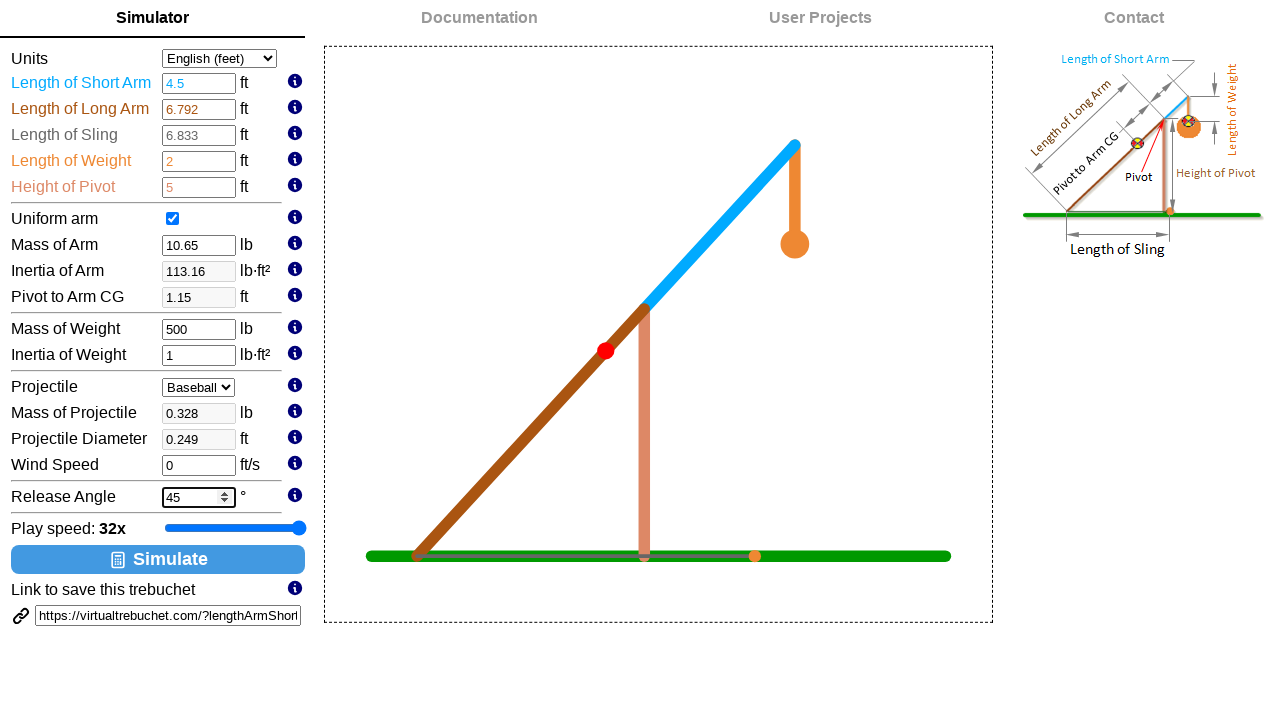

Clicked the simulate button to run trebuchet simulation at (158, 560) on button >> nth=0
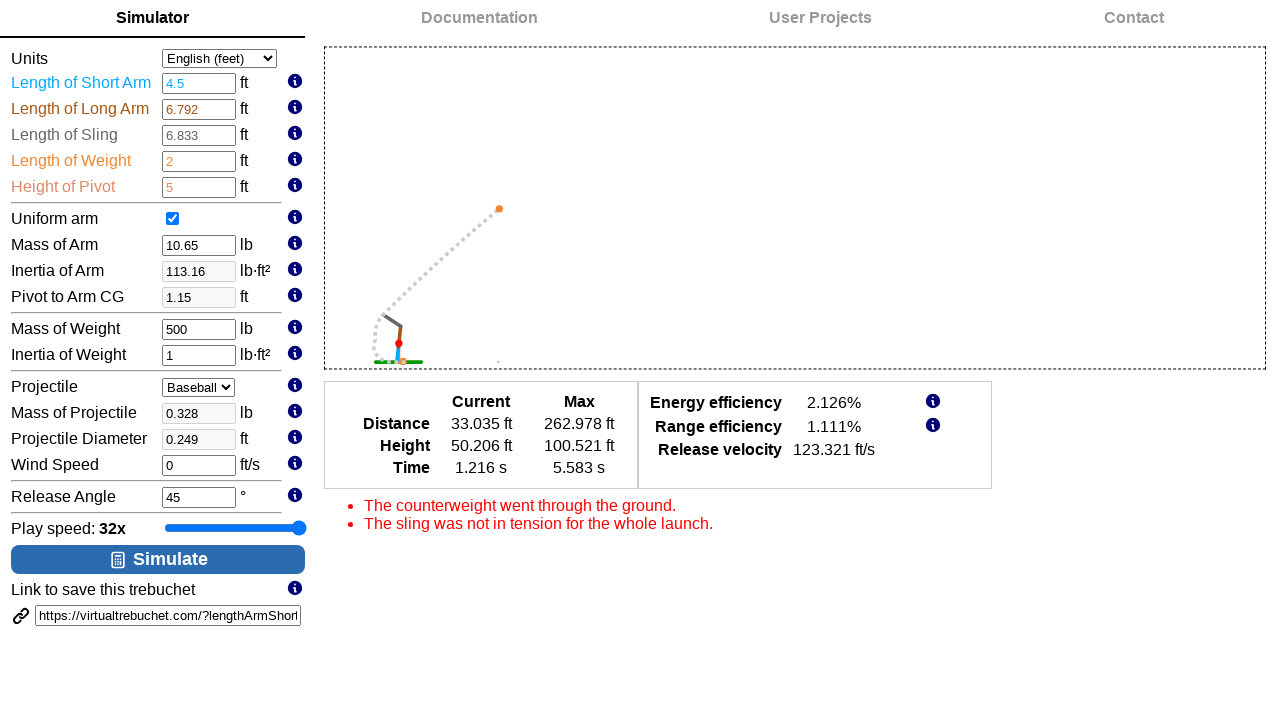

Simulation completed and output results are displayed
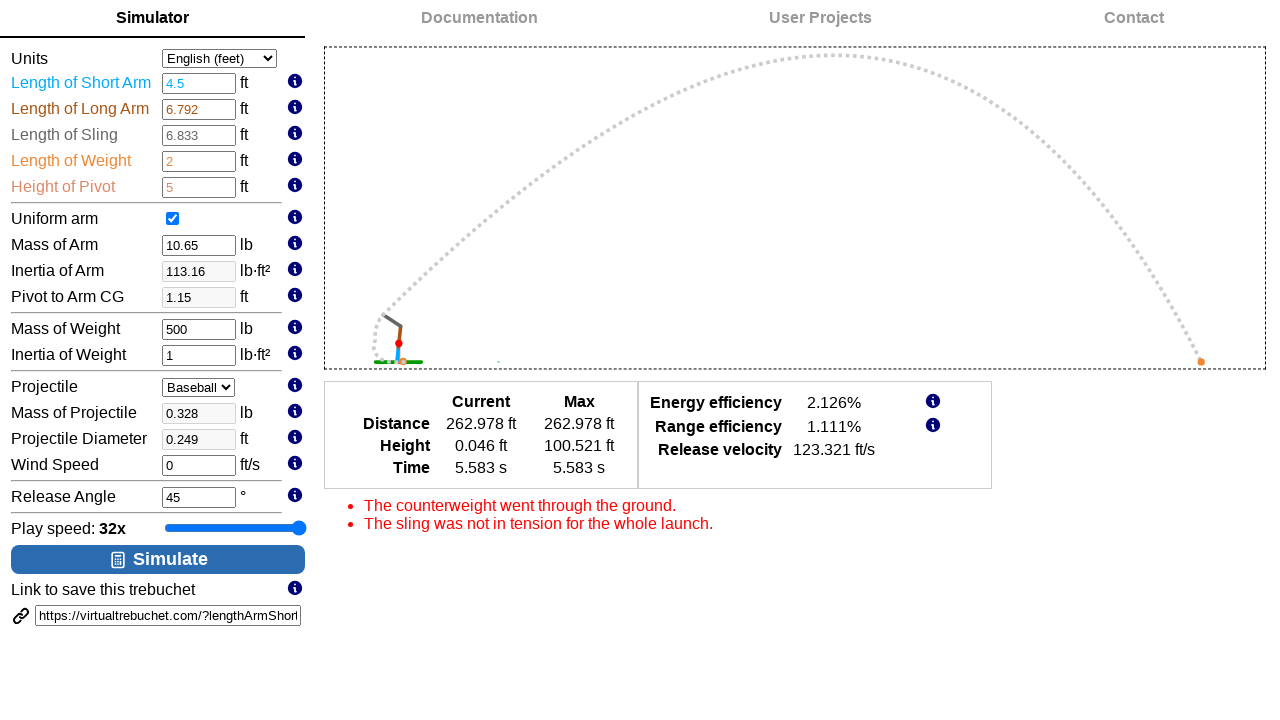

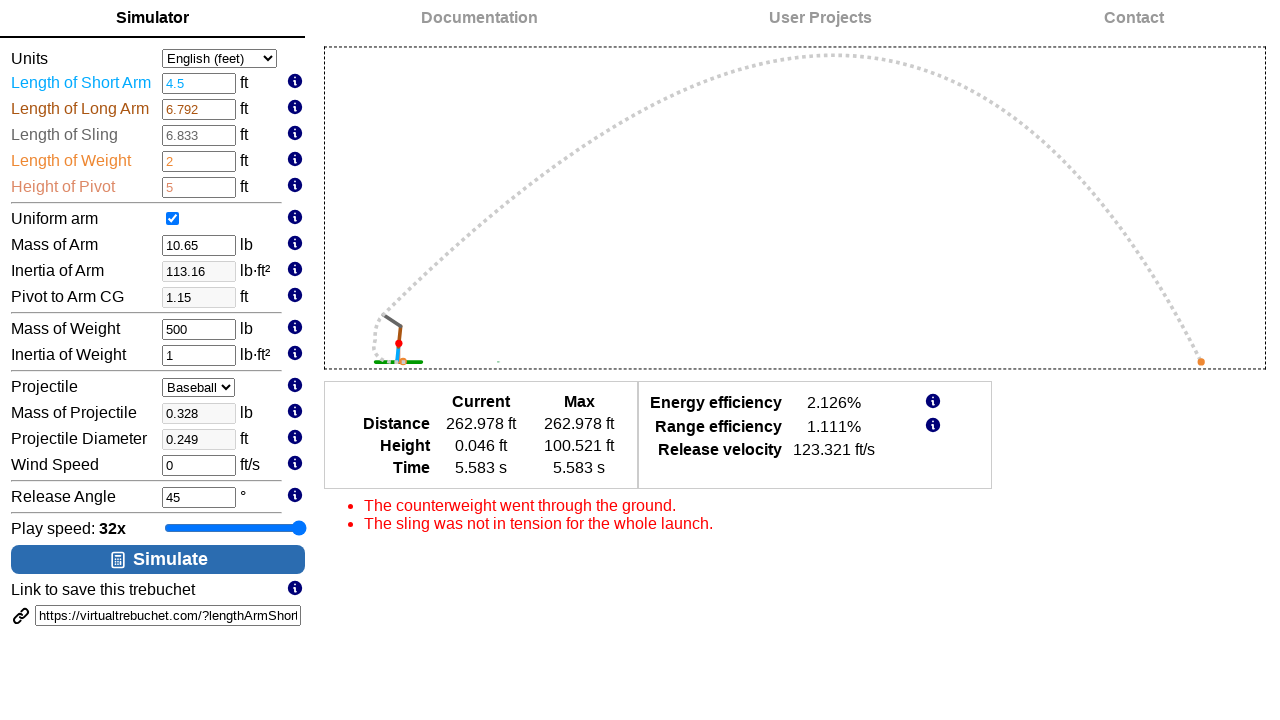